Tests JavaScript alert dialog handling by clicking buttons that trigger confirm and prompt dialogs, accepting them with appropriate responses.

Starting URL: https://demoqa.com/alerts

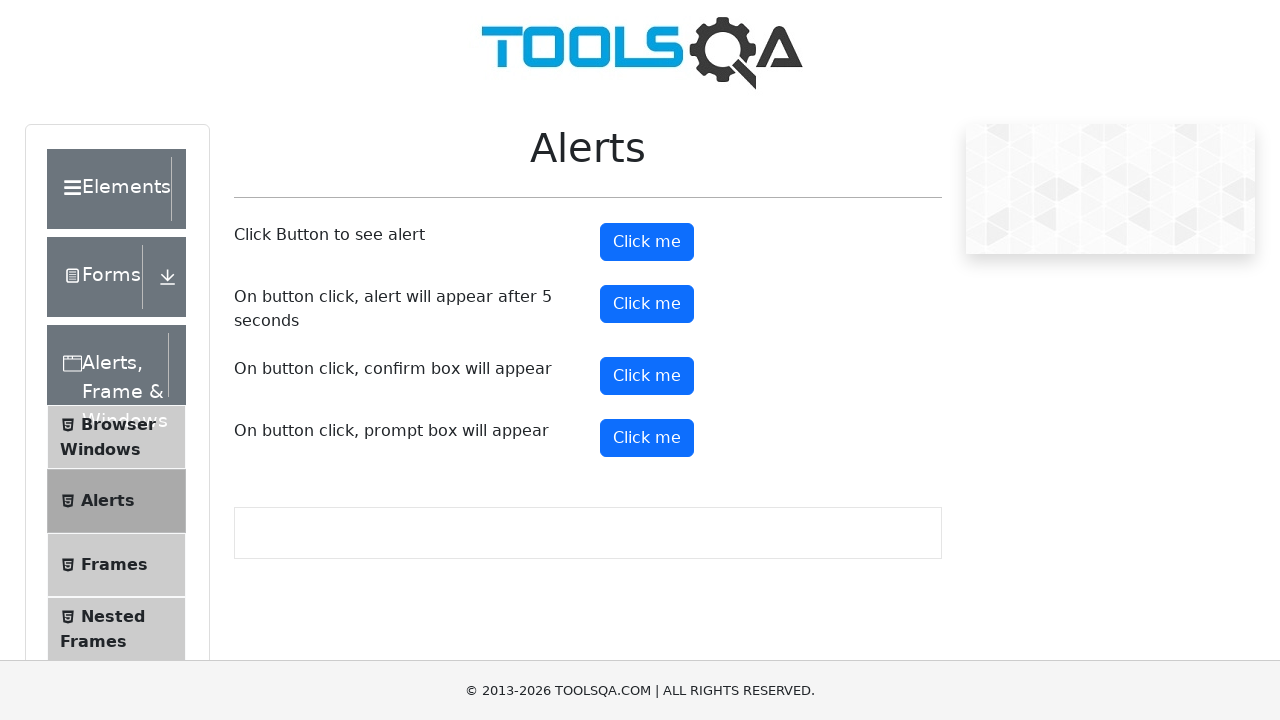

Set up dialog handler to accept confirm dialog
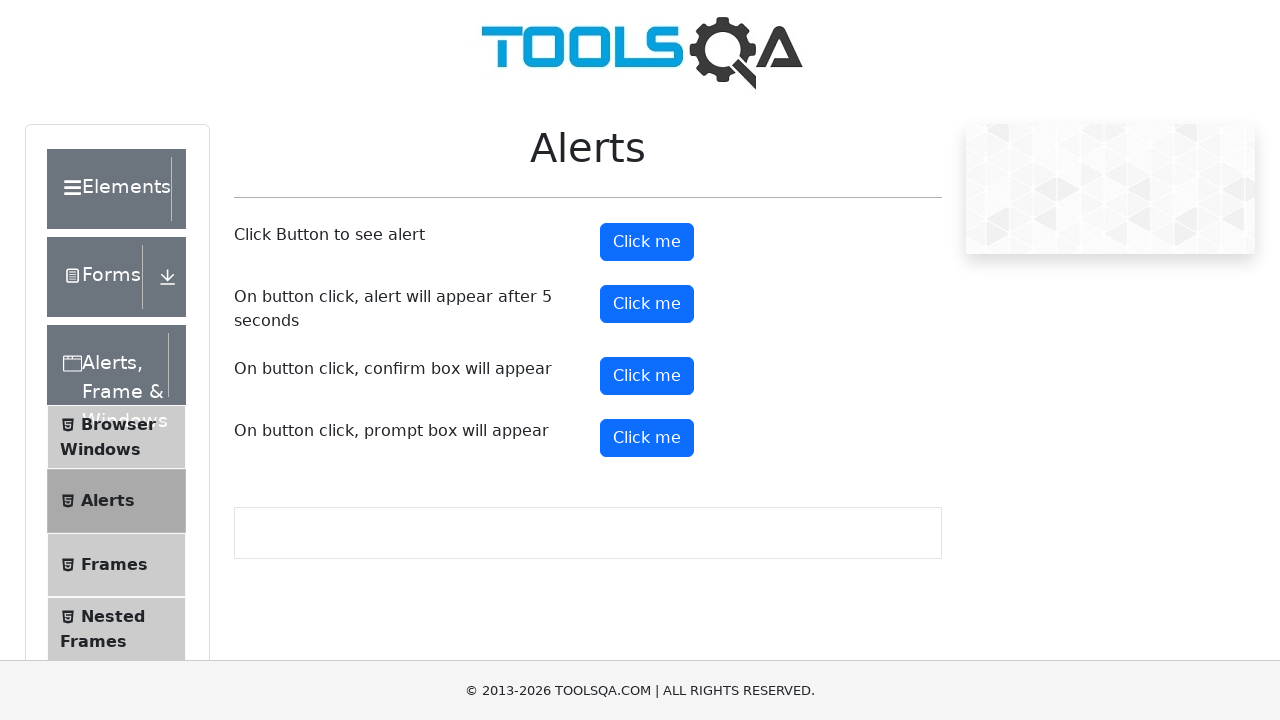

Clicked confirm button to trigger confirm dialog at (647, 376) on #confirmButton
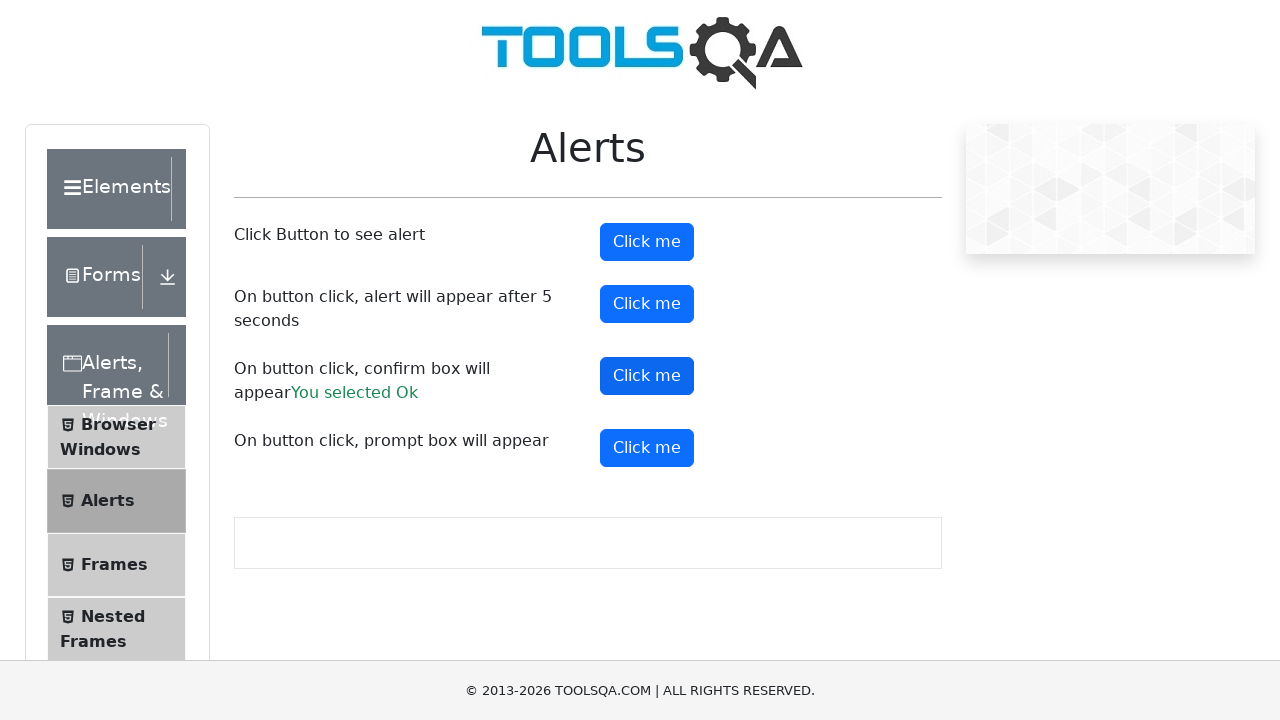

Set up dialog handler to accept prompt dialog with text 'my text is this'
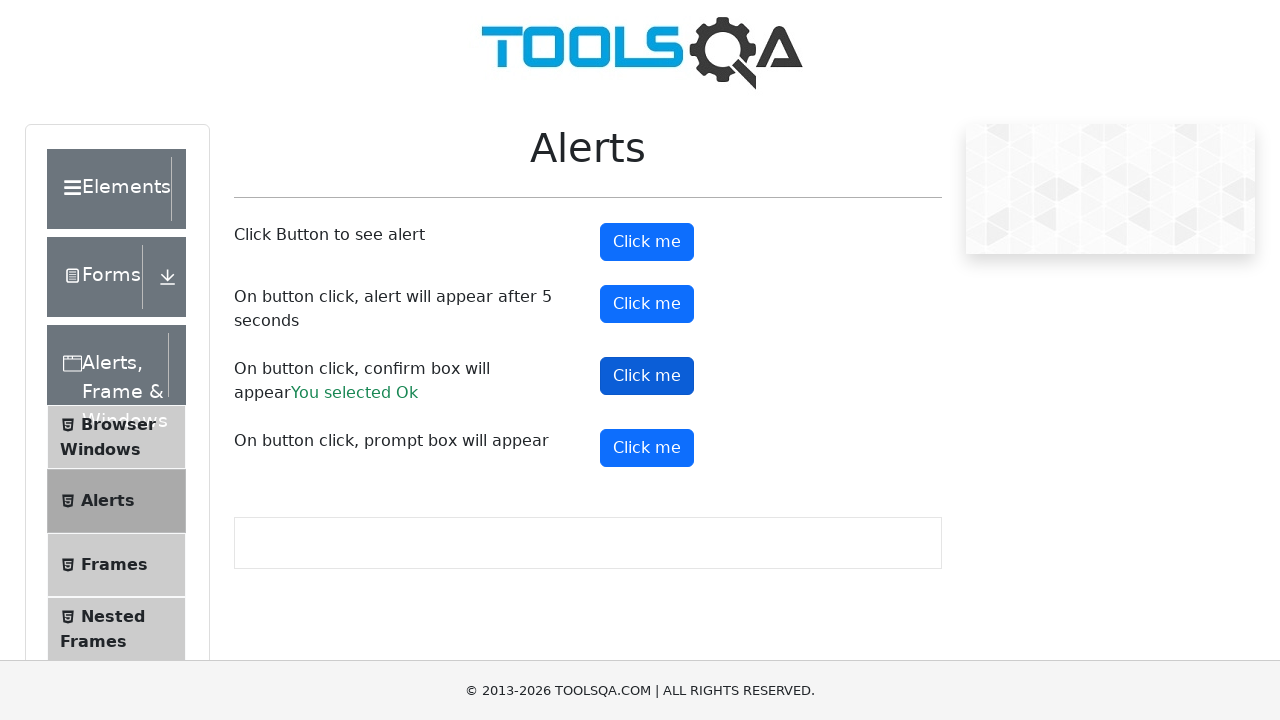

Clicked prompt button to trigger prompt dialog at (647, 448) on #promtButton
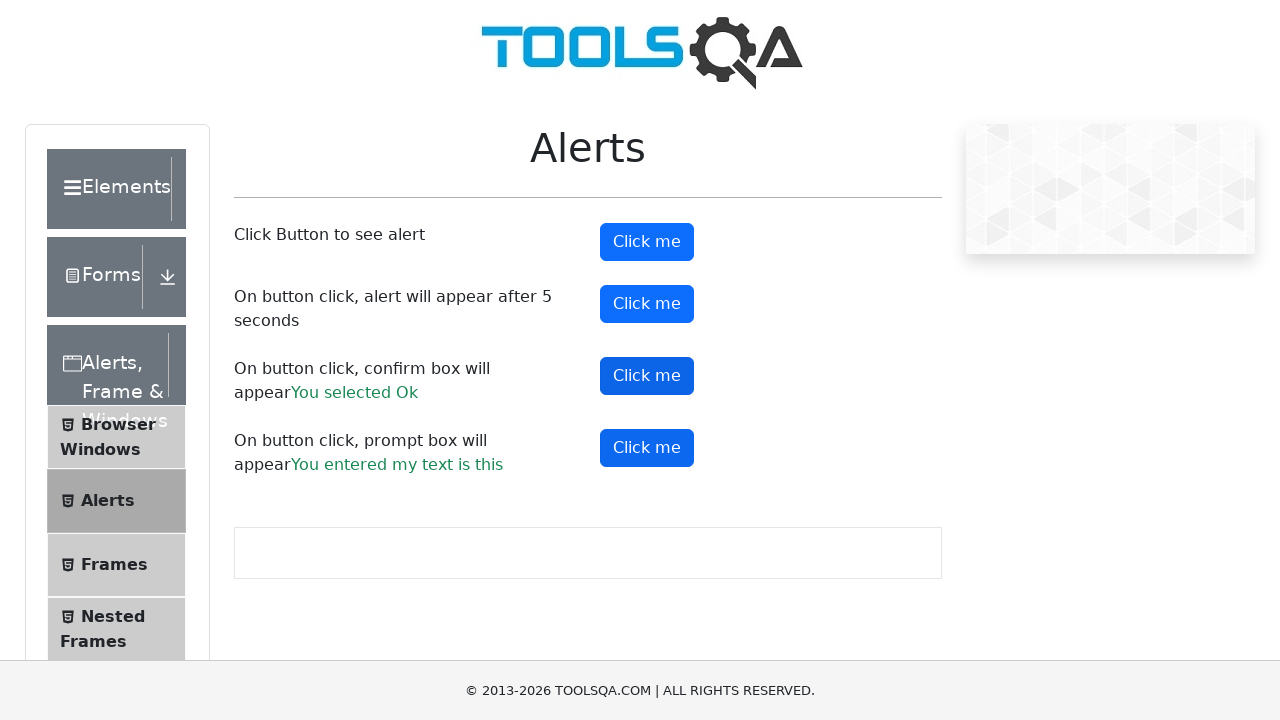

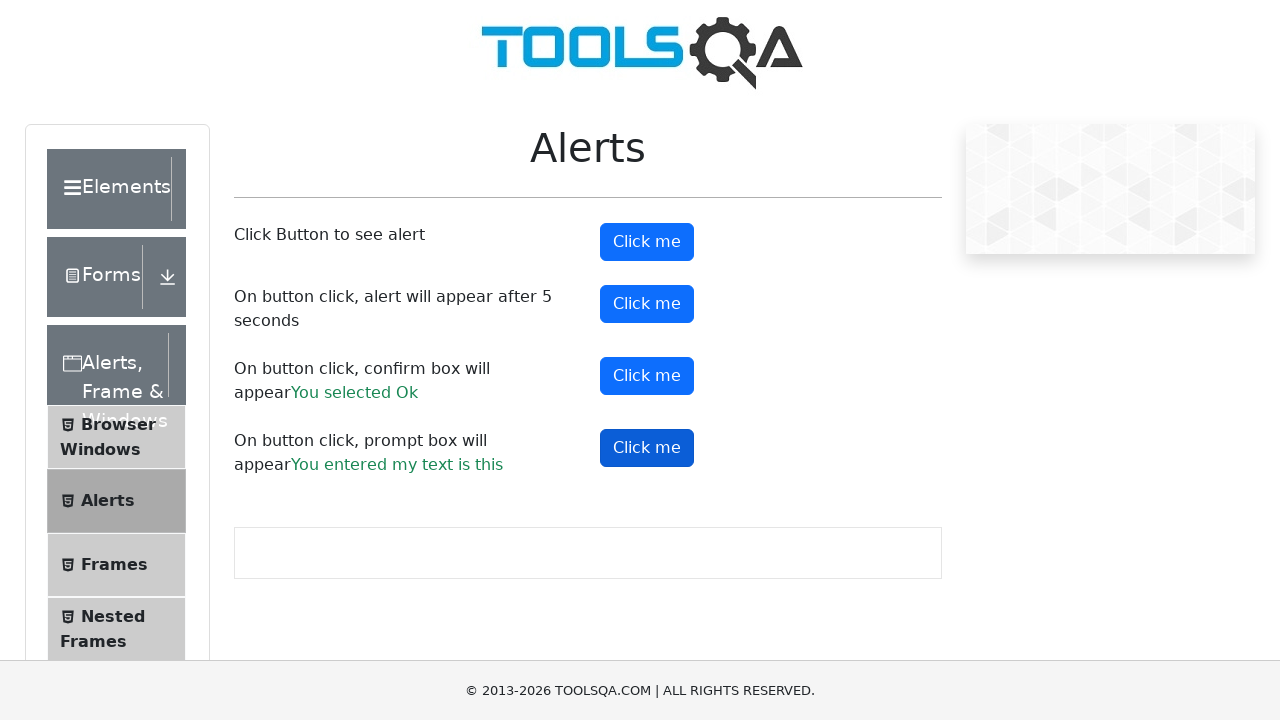